Tests various selector strategies using Seldom's selector syntax by typing text into a textarea and clicking links

Starting URL: https://seleniumbase.io/demo_page

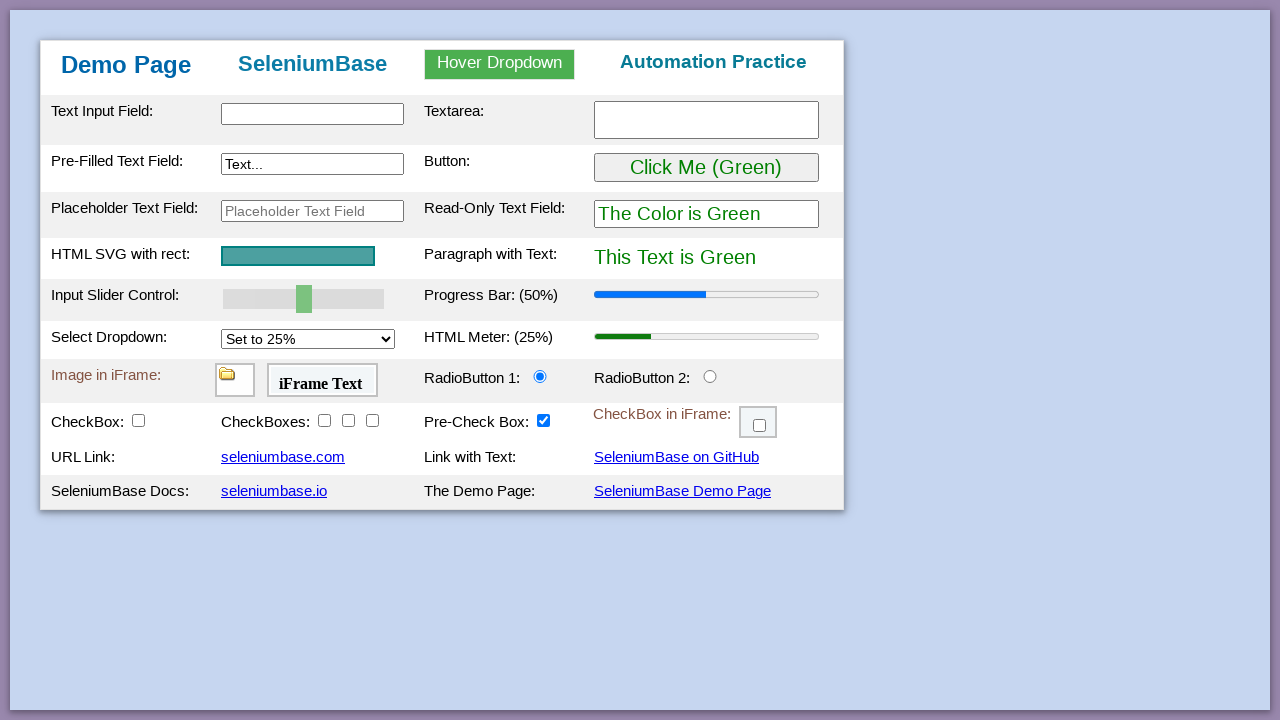

Filled textarea using id selector with 'id' on #myTextarea
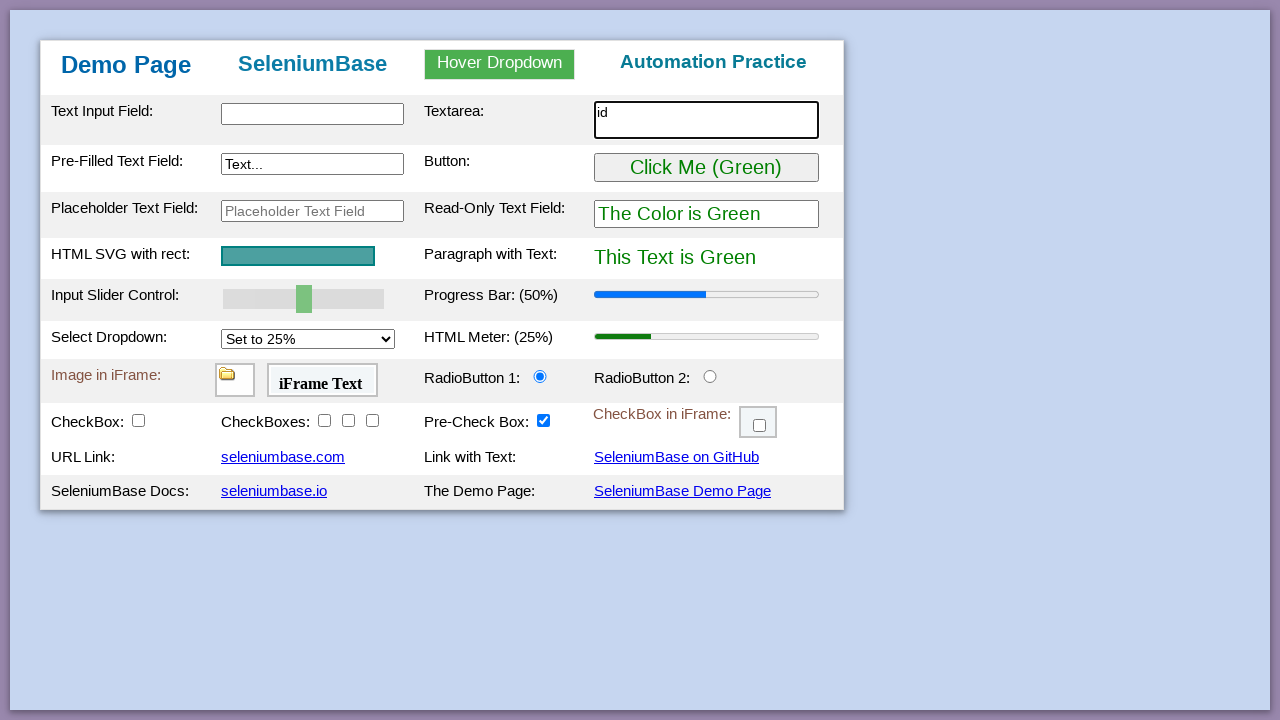

Filled textarea using name selector with 'name' on [name='textareaName']
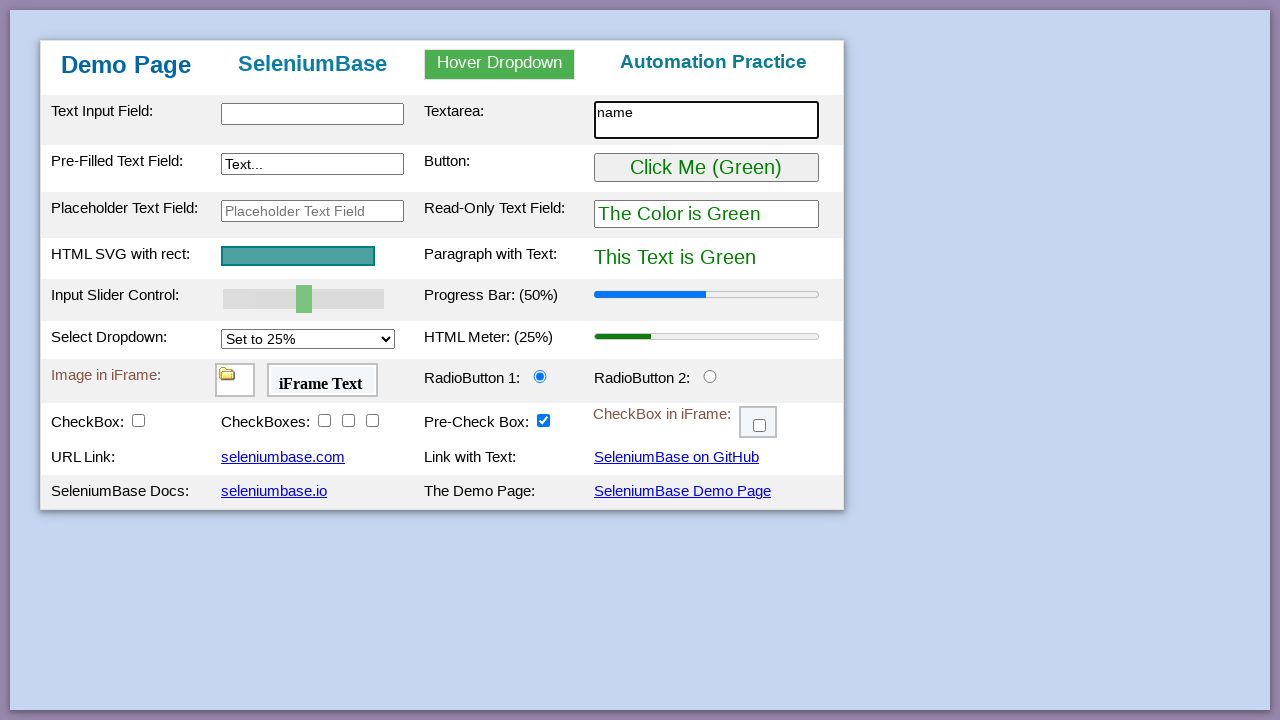

Filled textarea using class selector with 'class name' on .textareaClass
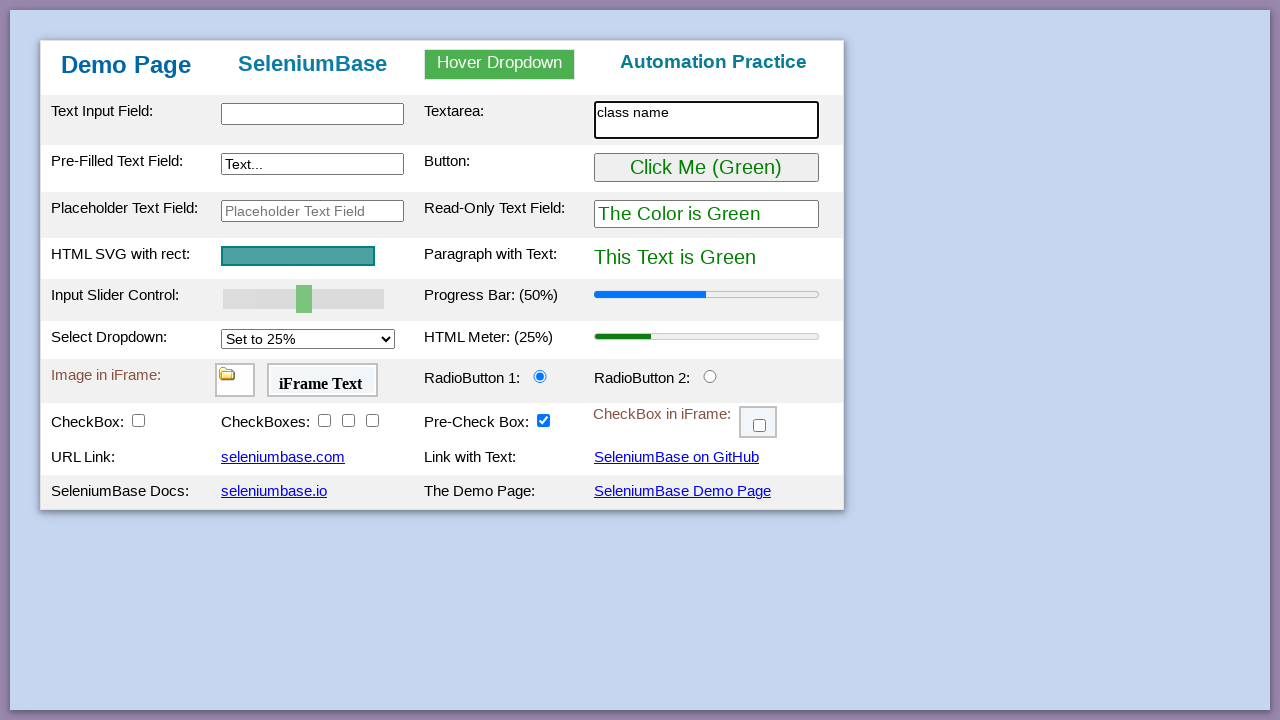

Filled textarea using css selector with 'css' on #myTextarea
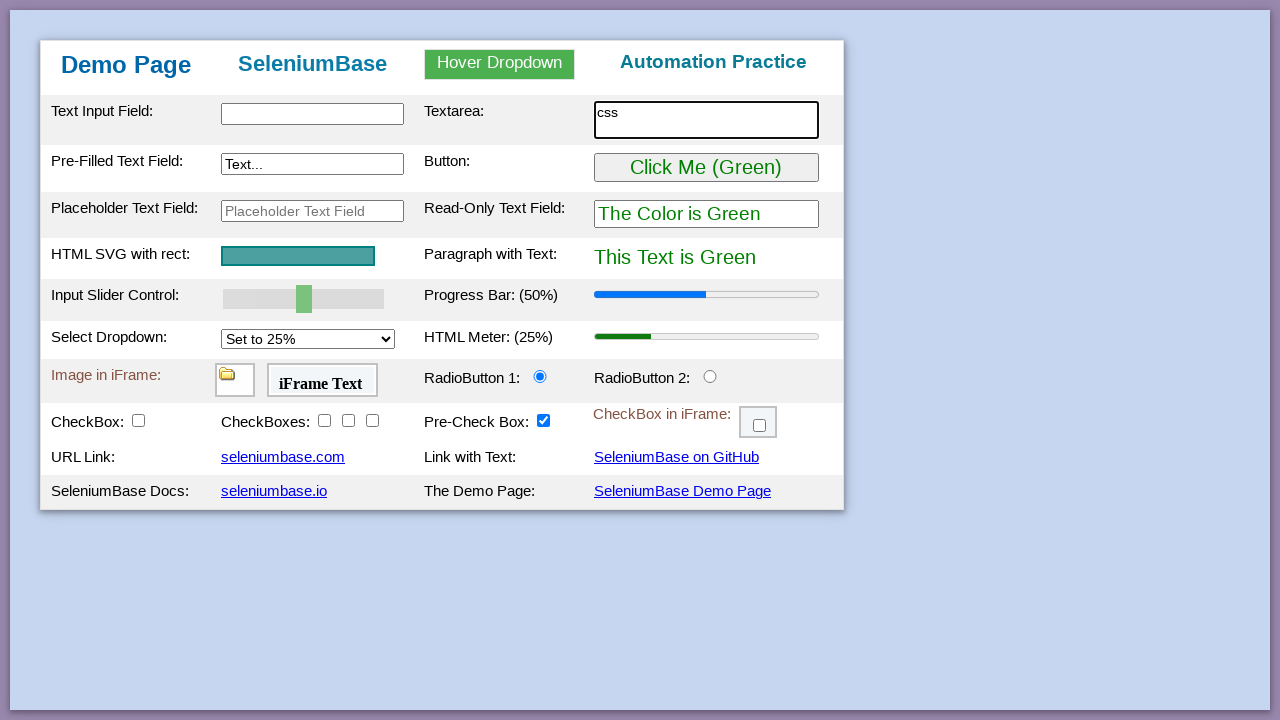

Filled textarea using xpath selector with 'xpath' on //textarea[@id='myTextarea']
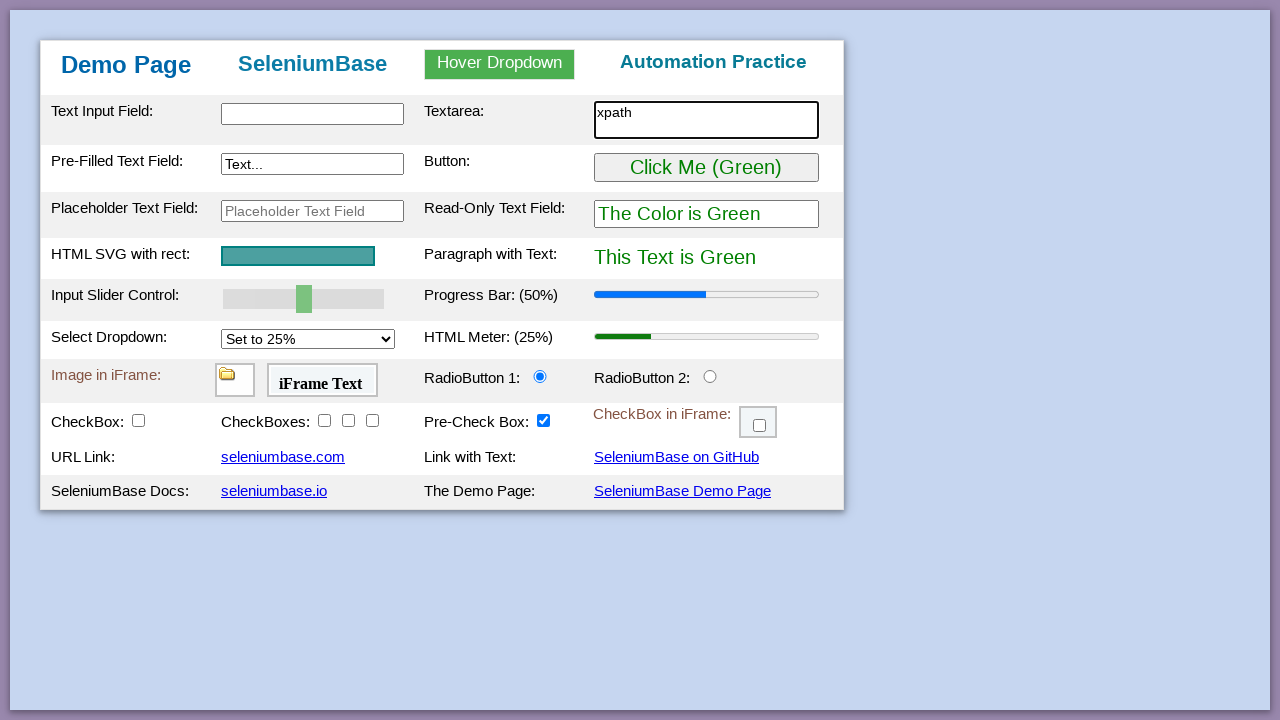

Clicked link with exact text match 'seleniumbase.com' at (283, 457) on text=seleniumbase.com
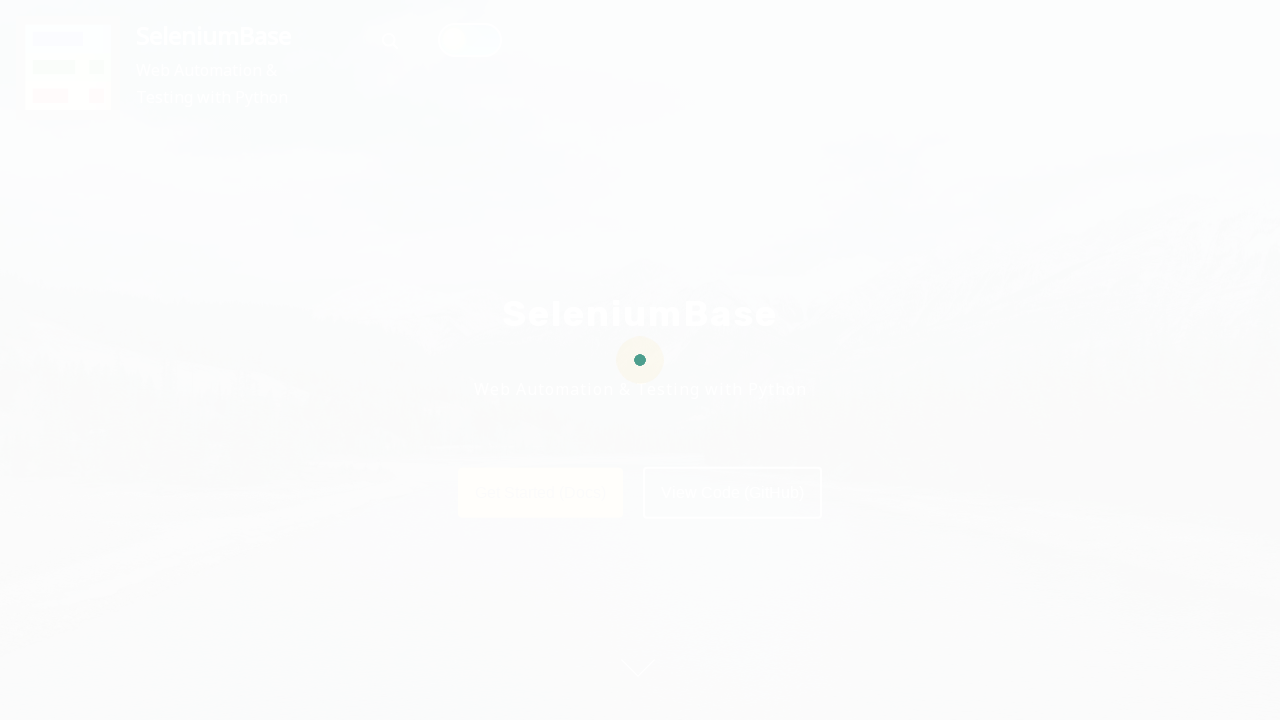

Navigated back to demo page at https://seleniumbase.io/demo_page
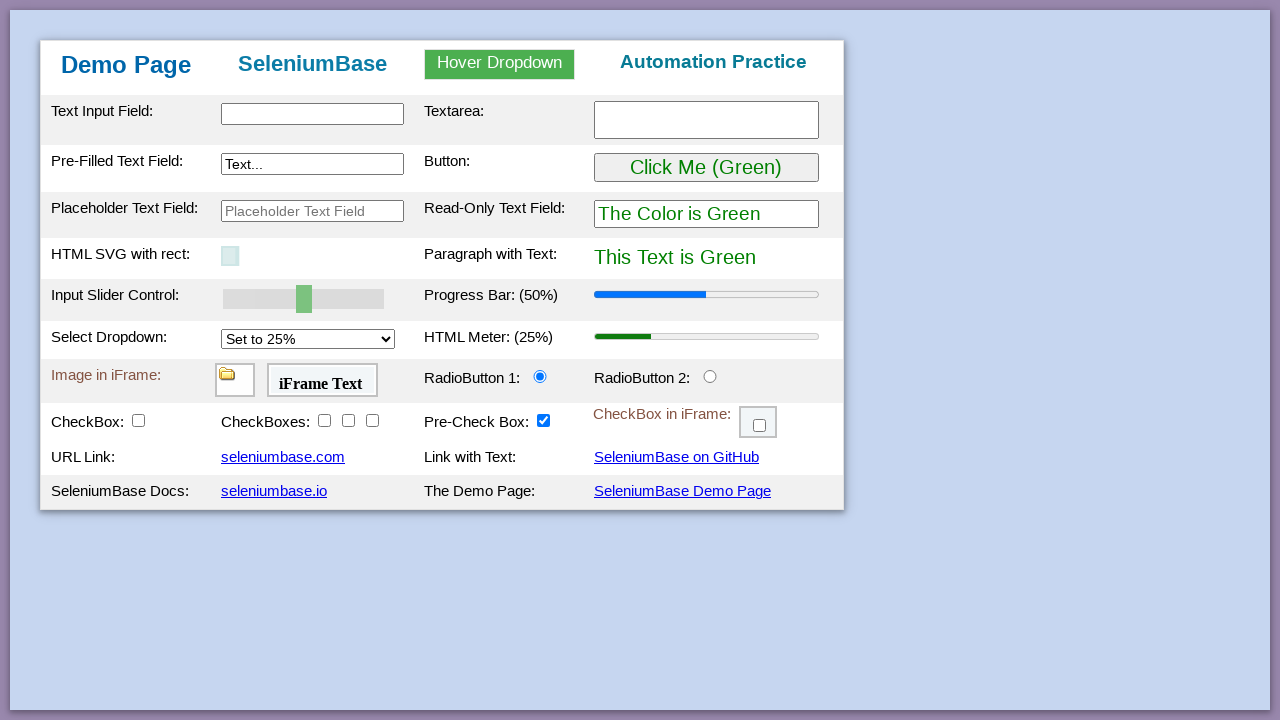

Clicked link with partial text match 'se.com' at (283, 457) on text=se.com
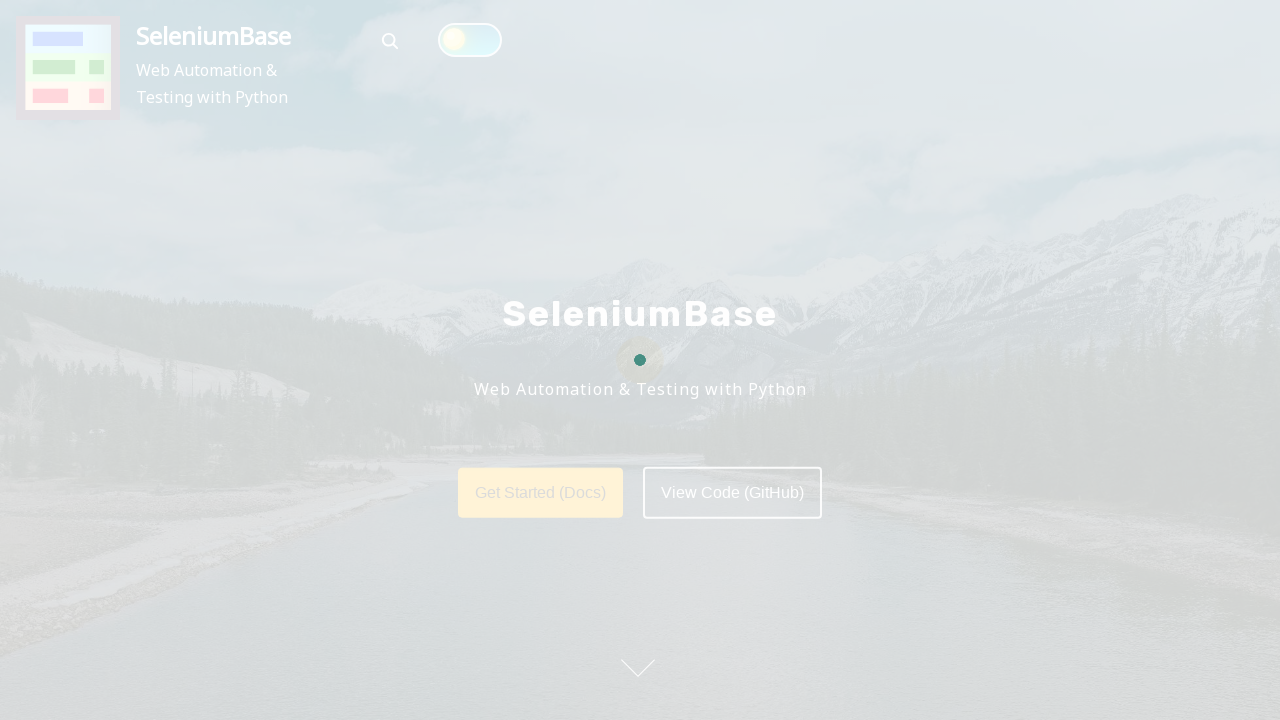

Navigated back to demo page at https://seleniumbase.io/demo_page
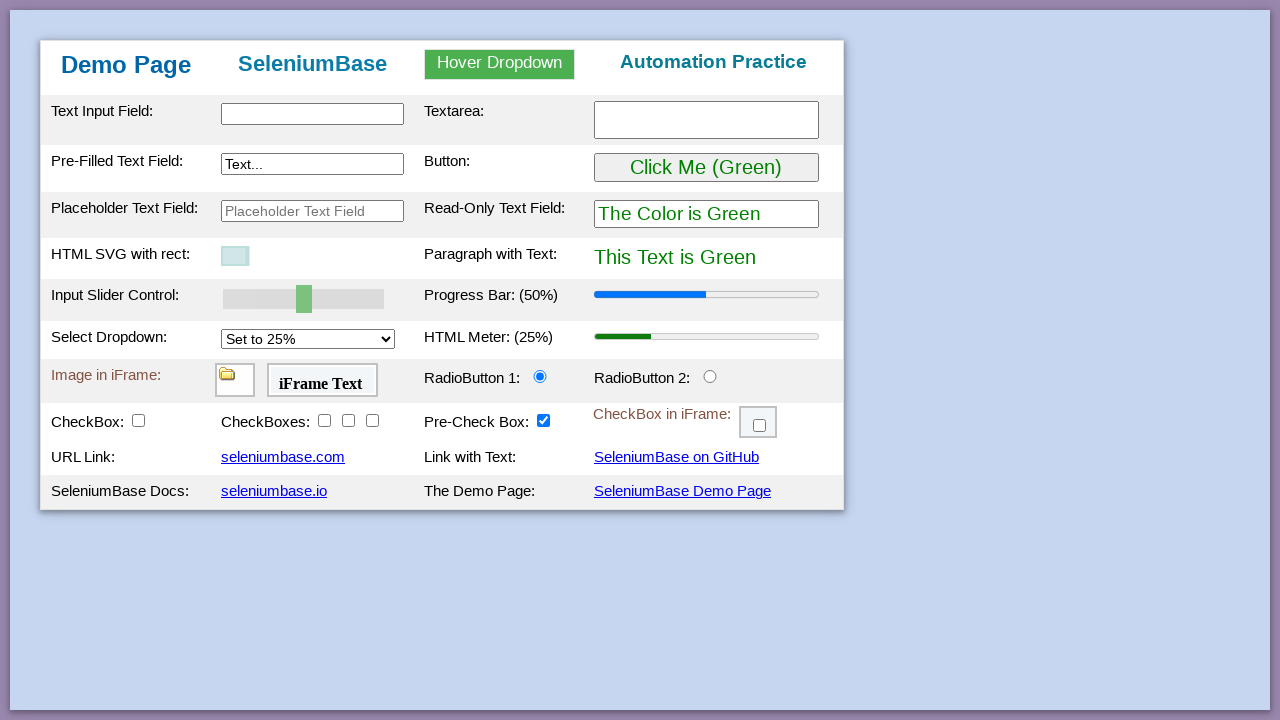

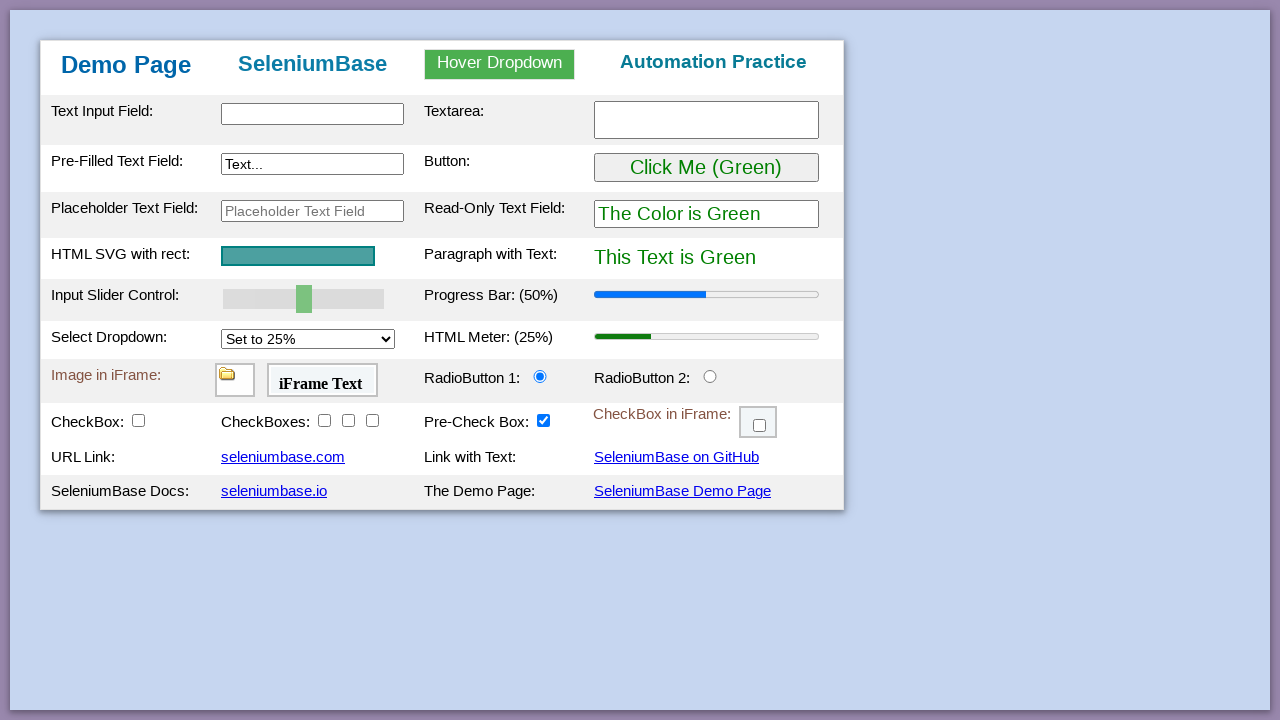